Tests checkbox functionality by verifying initial states of two checkboxes, then clicking to toggle their states and verifying the changes

Starting URL: http://practice.cydeo.com/checkboxes

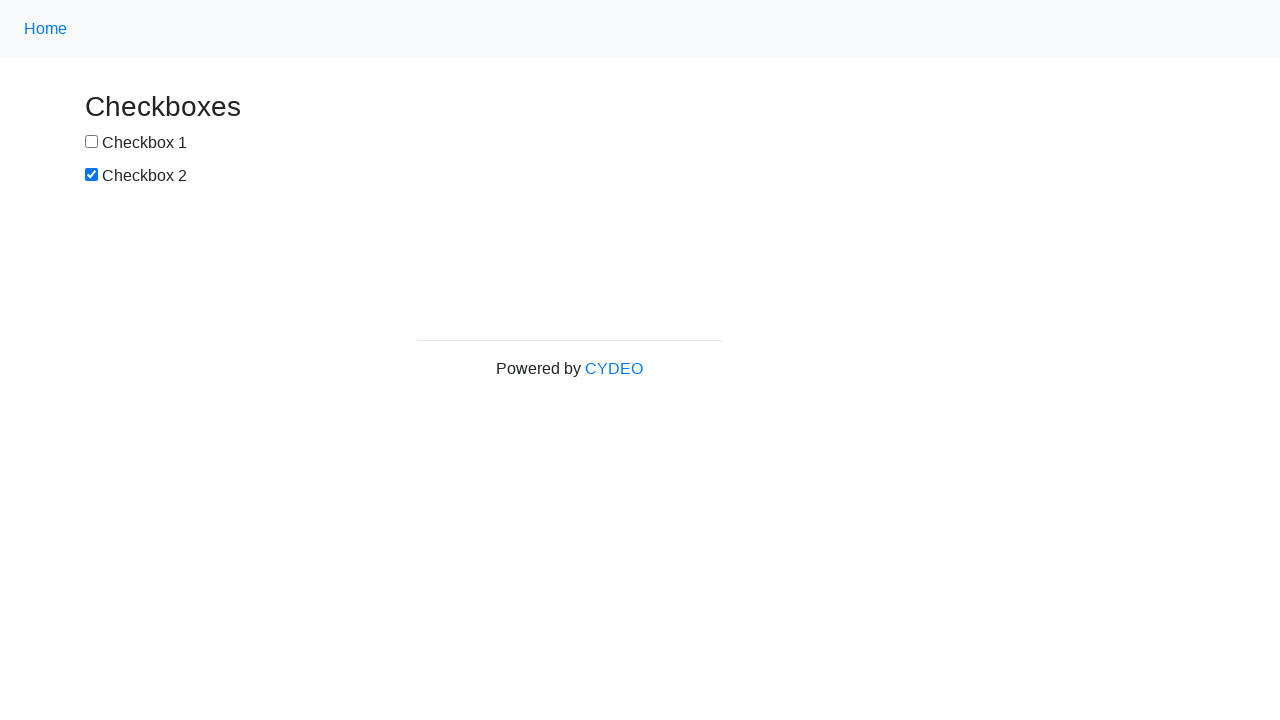

Located checkbox #1 element
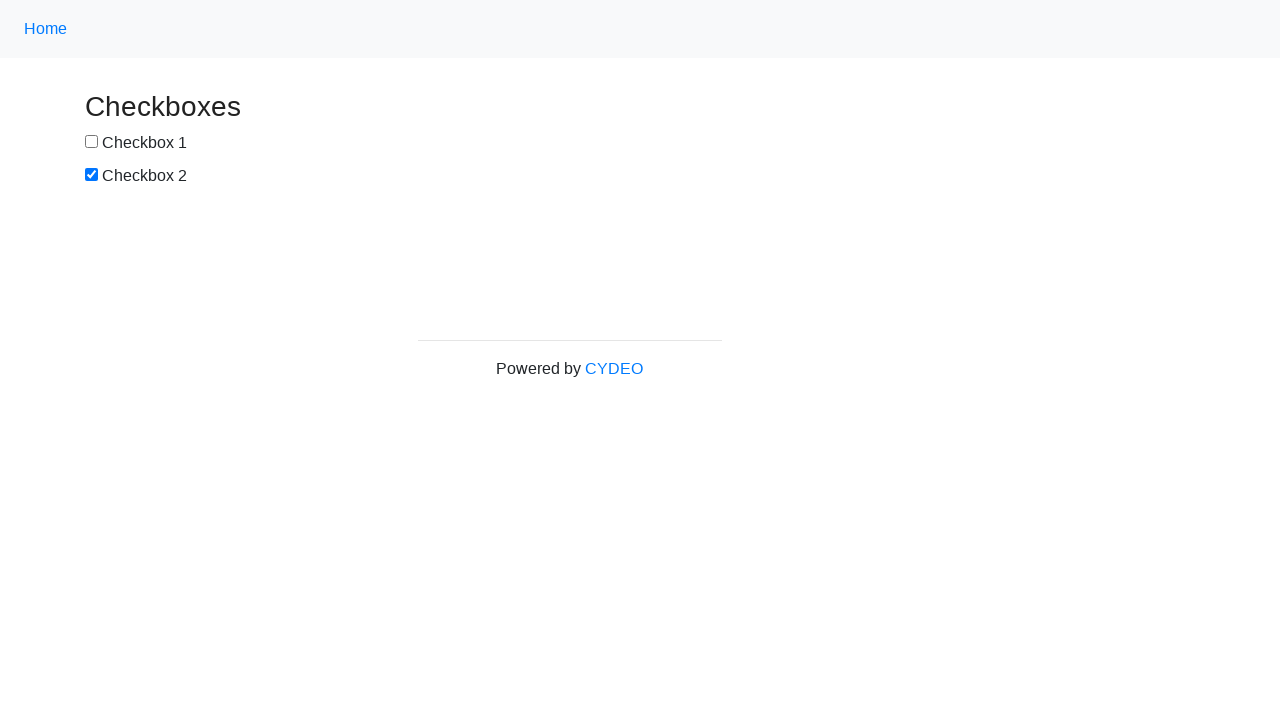

Verified checkbox #1 is unchecked initially
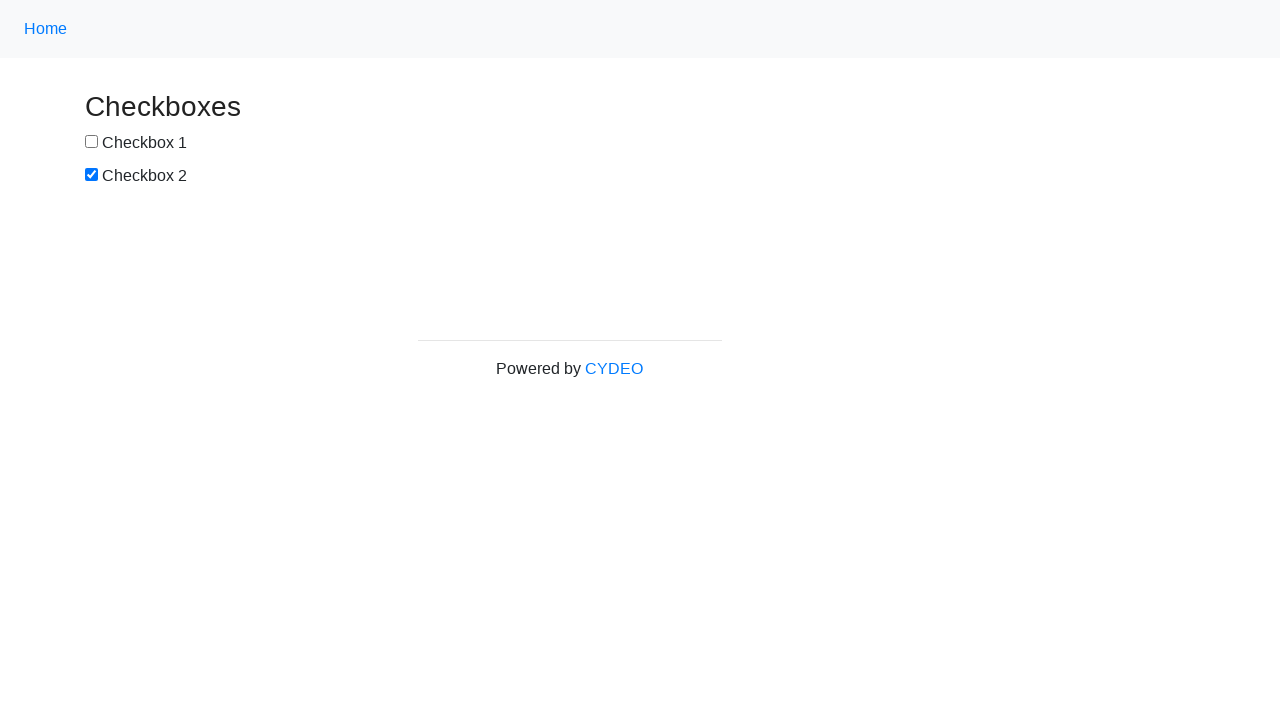

Located checkbox #2 element
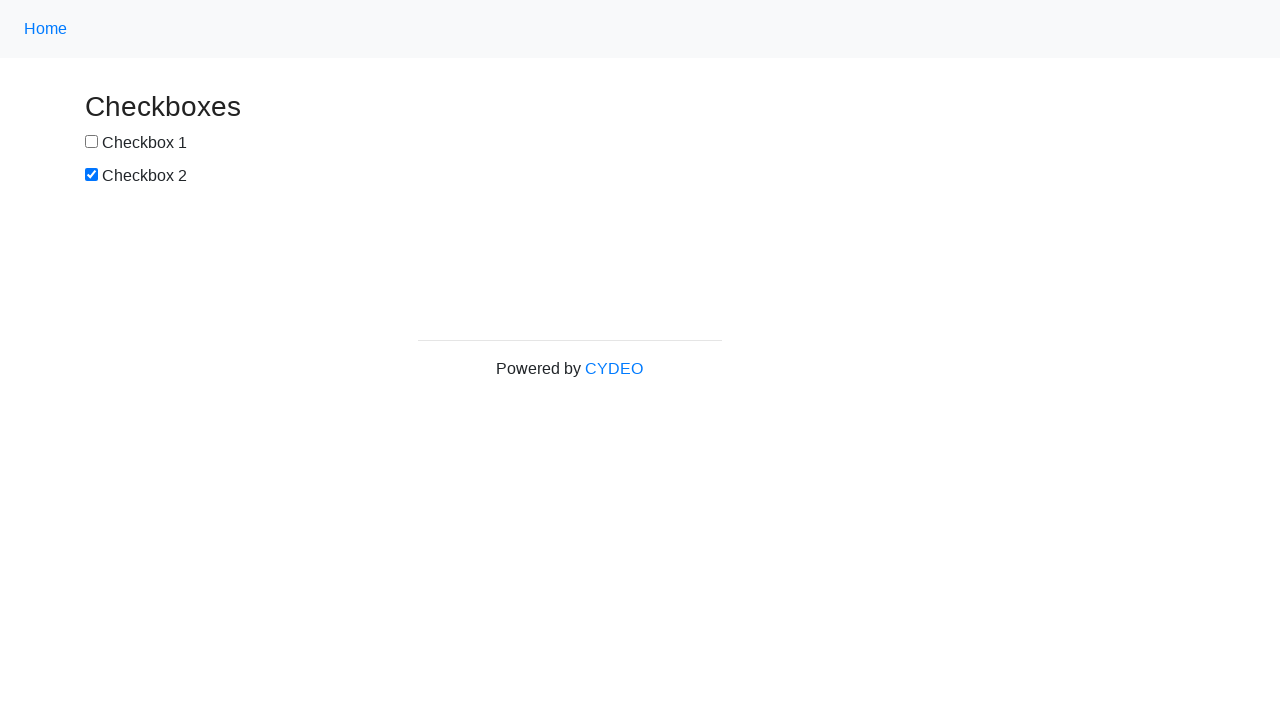

Verified checkbox #2 is checked initially
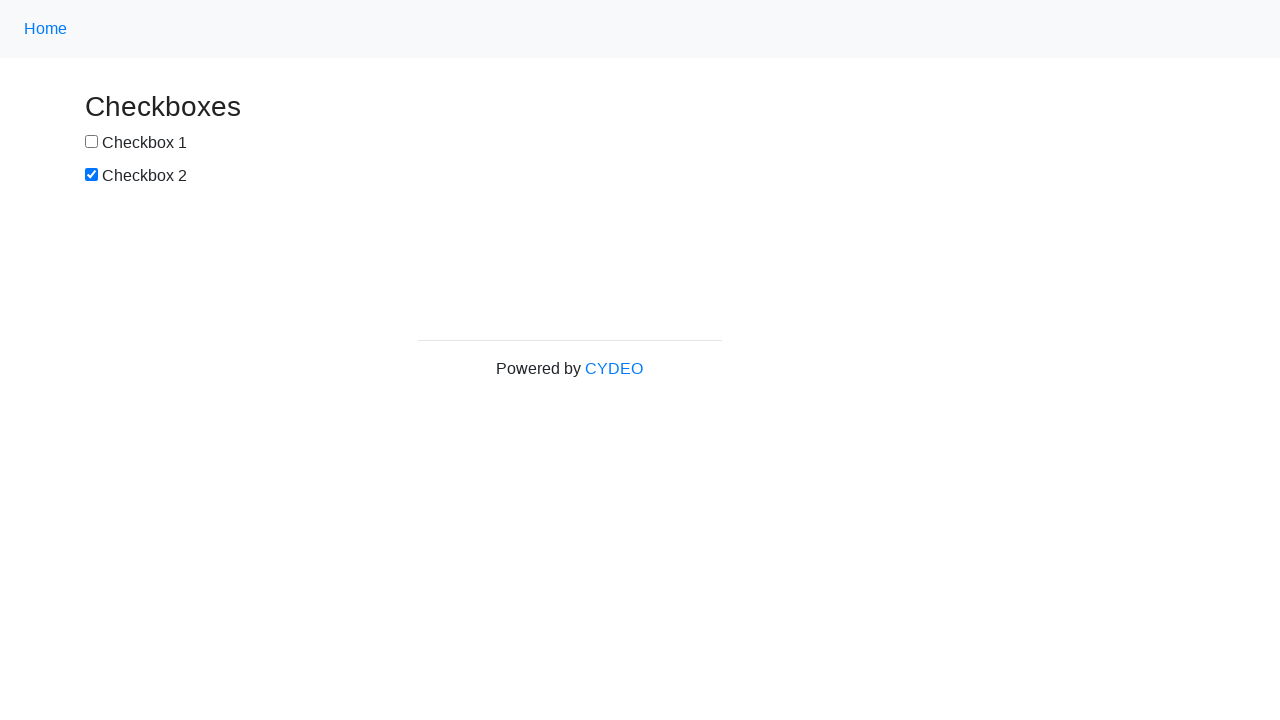

Clicked checkbox #1 to toggle it at (92, 142) on input#box1
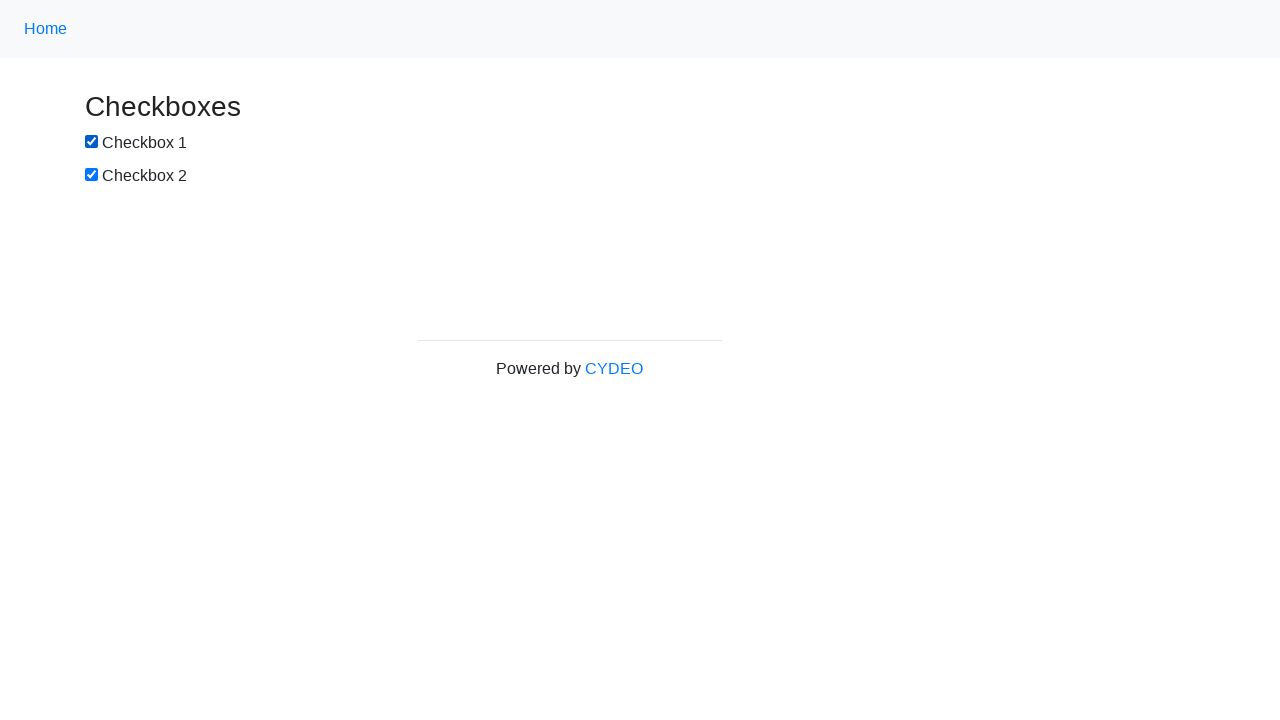

Clicked checkbox #2 to toggle it at (92, 175) on input#box2
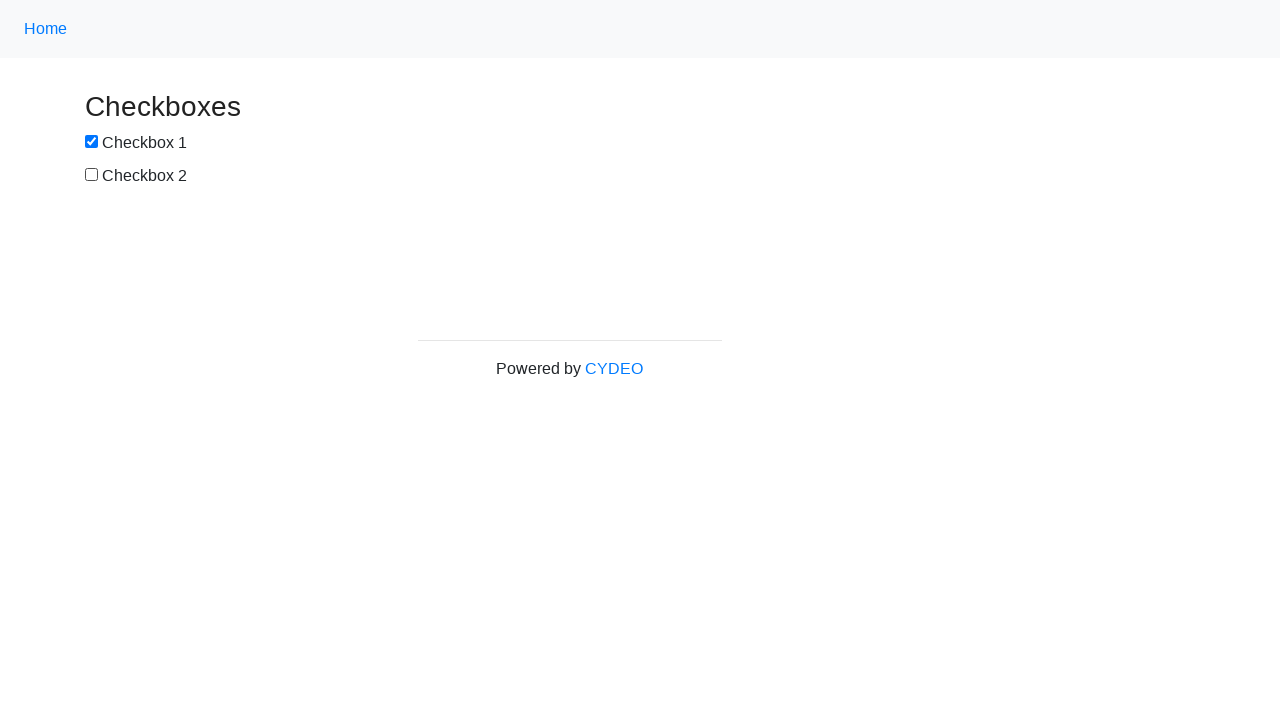

Verified checkbox #1 is now checked
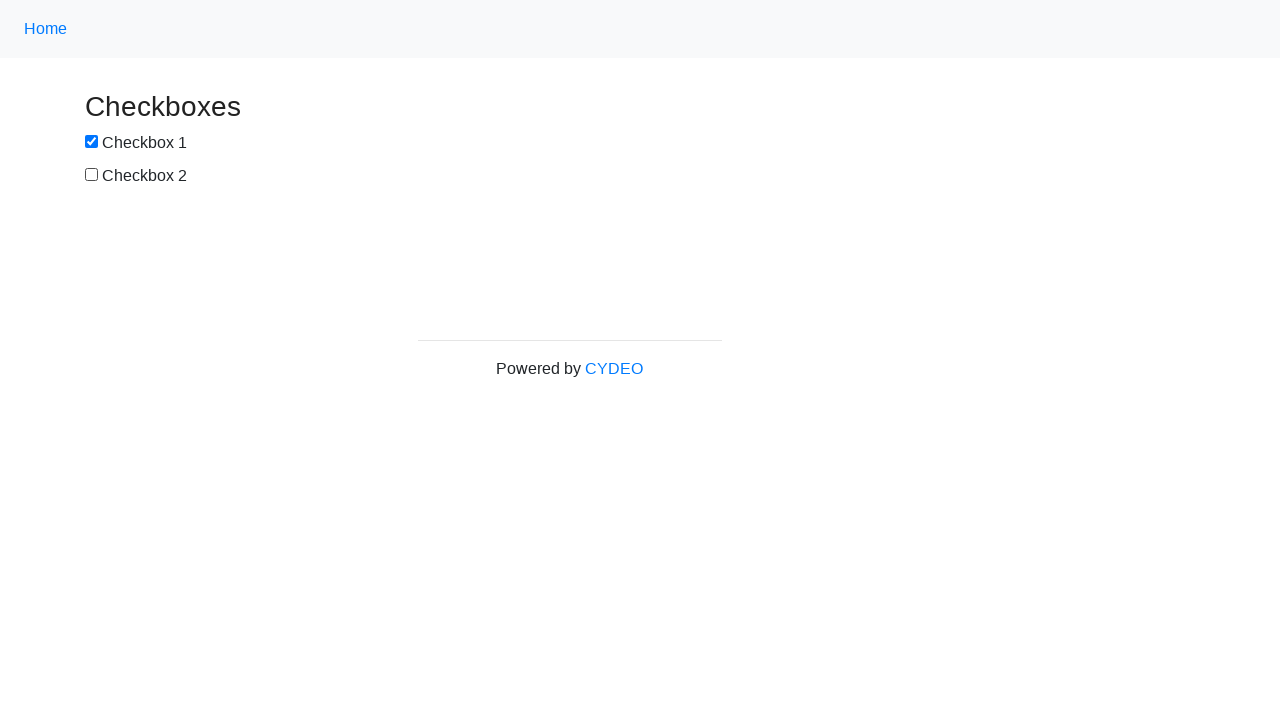

Verified checkbox #2 is now unchecked
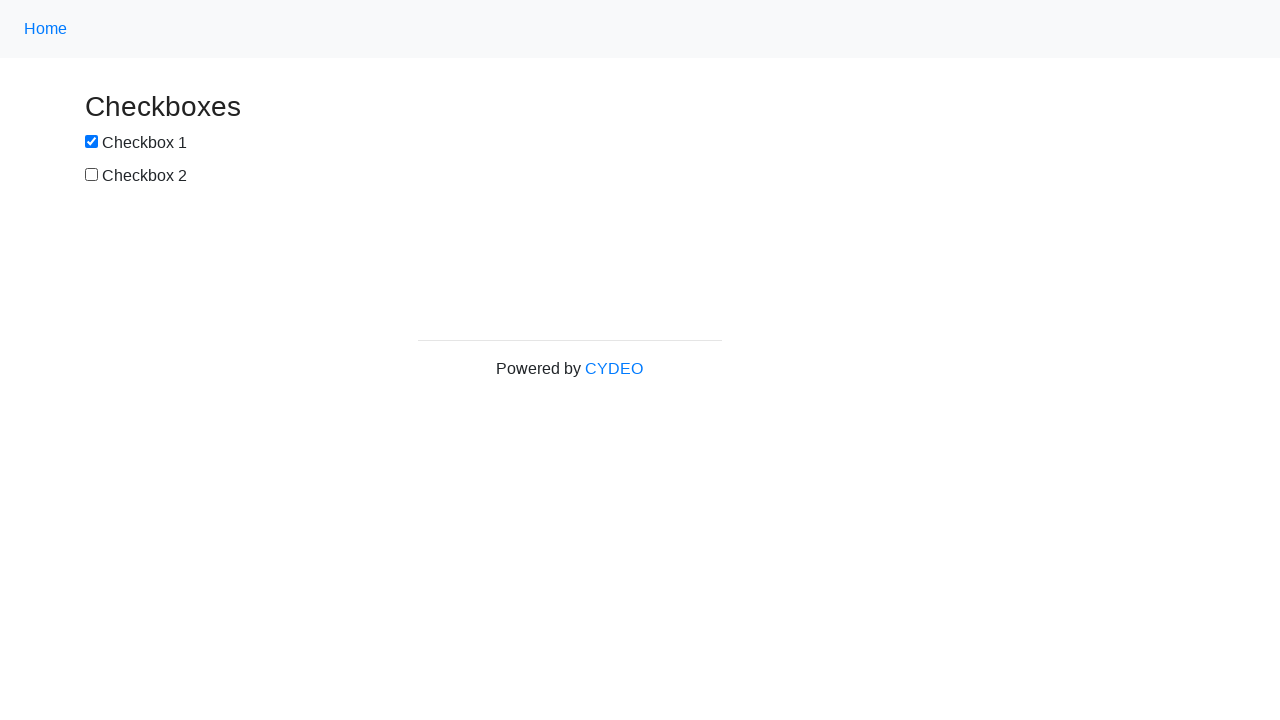

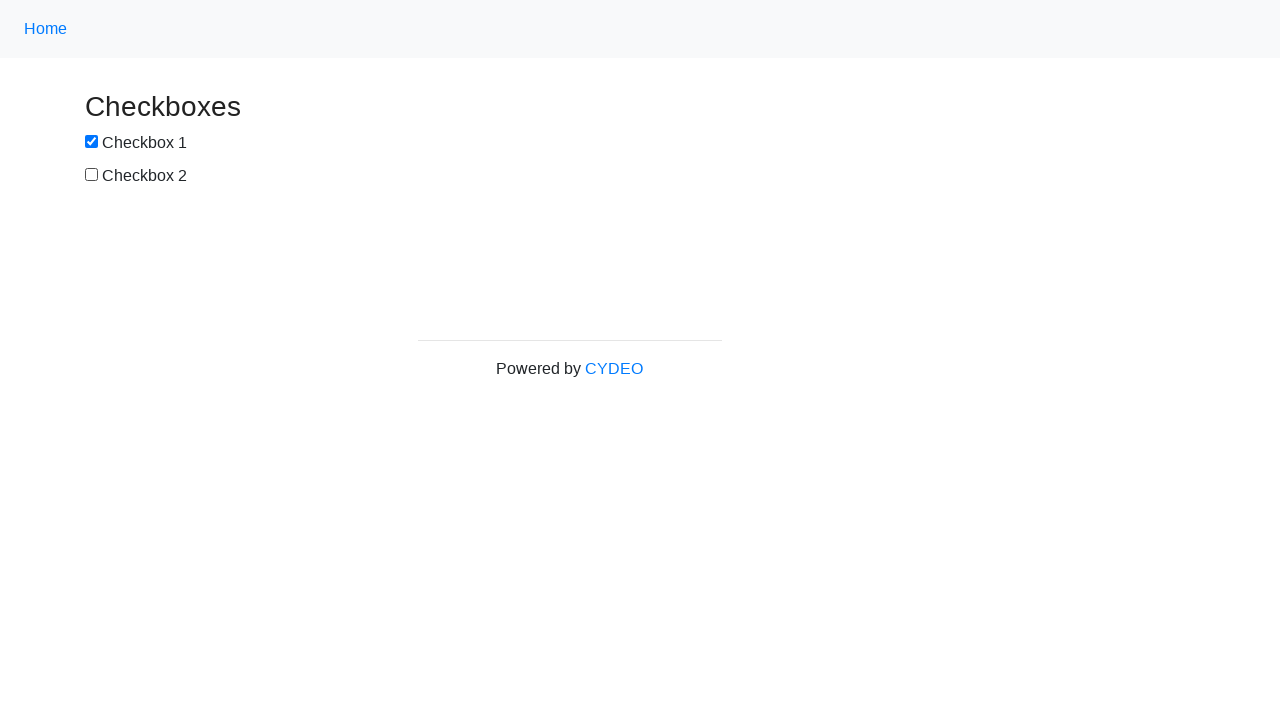